Fills out a simple form with first name, last name, city, and country fields, then clicks the submit button

Starting URL: http://suninjuly.github.io/simple_form_find_task.html

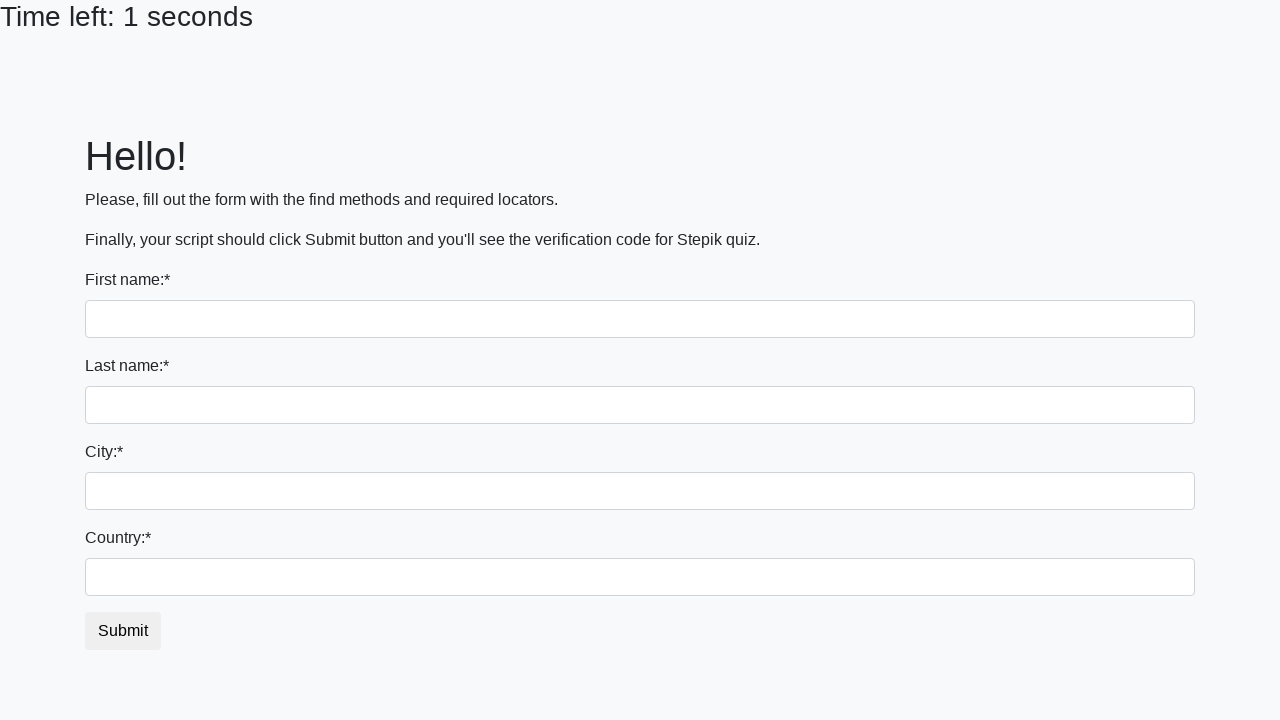

Filled first name field with 'Ivan' on input:first-of-type
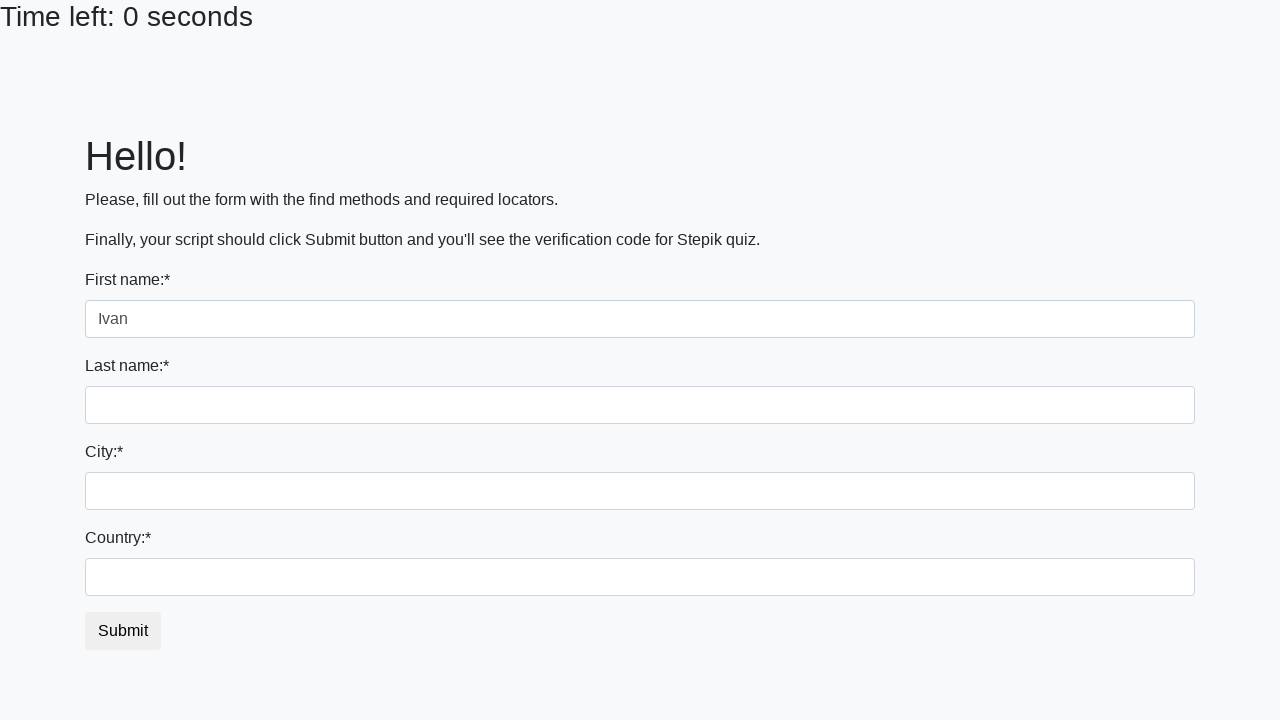

Filled last name field with 'Petrov' on input[name='last_name']
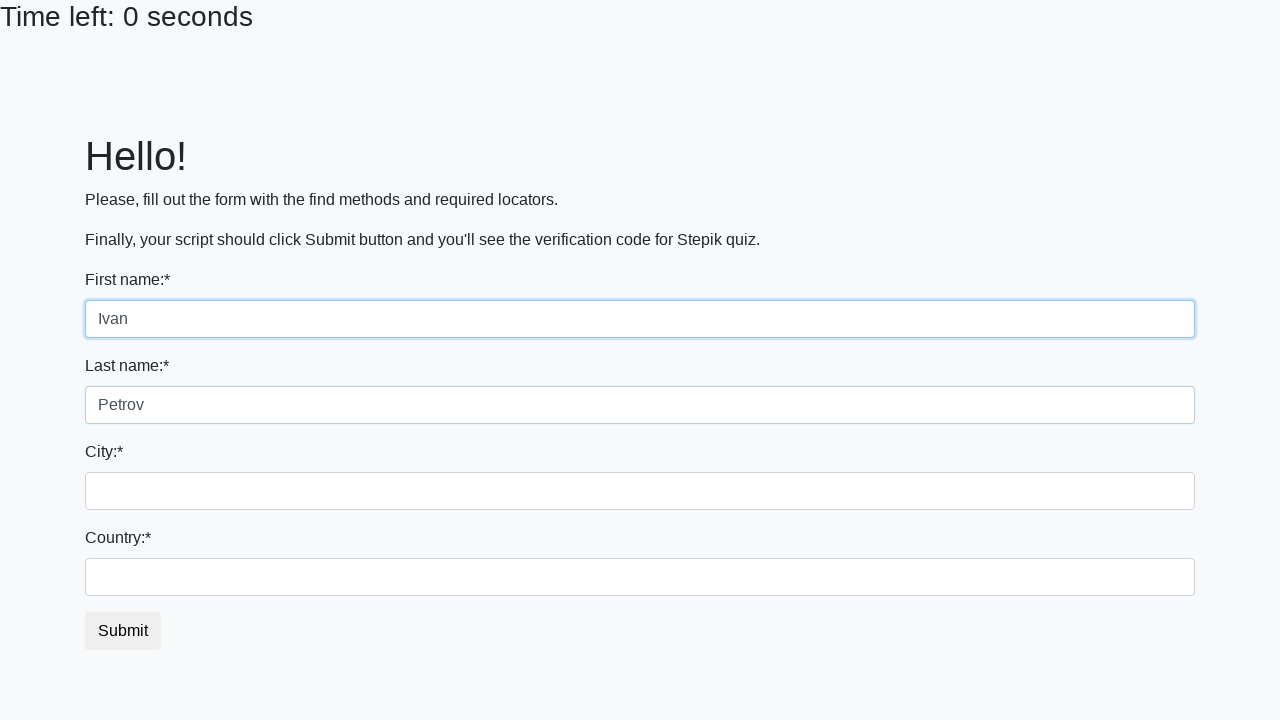

Filled city field with 'Smolensk' on .city
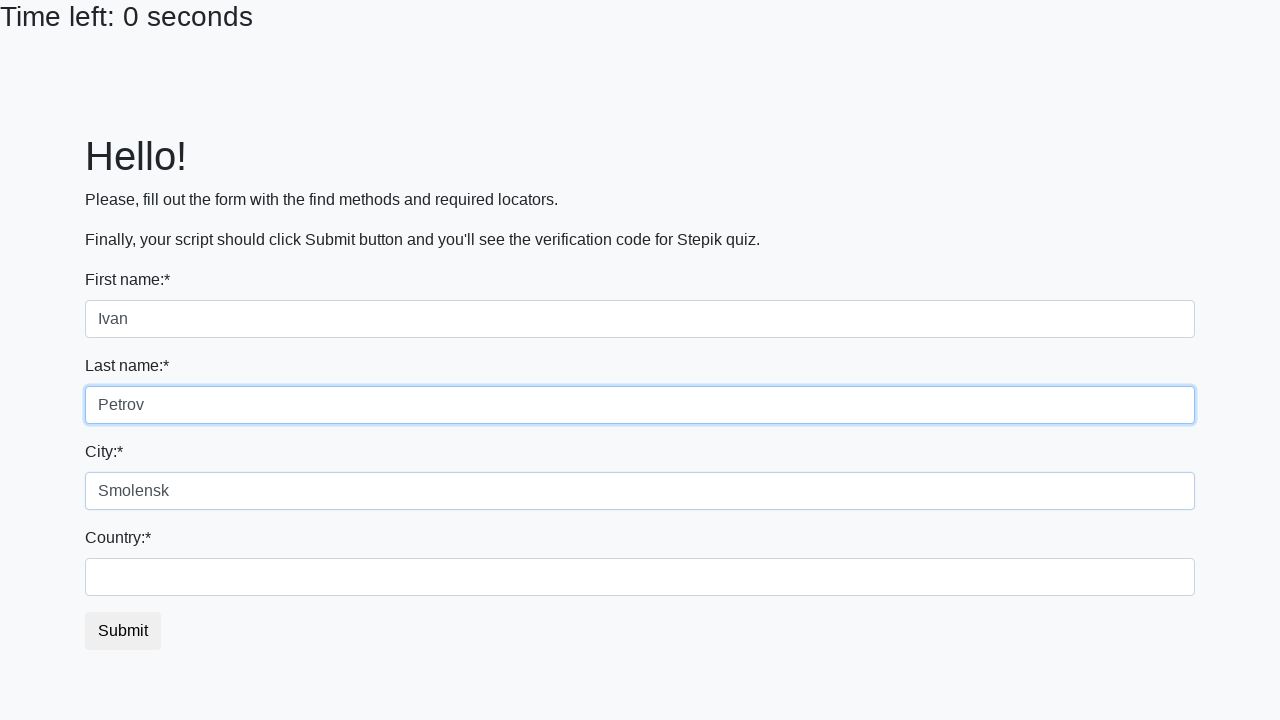

Filled country field with 'Russia' on #country
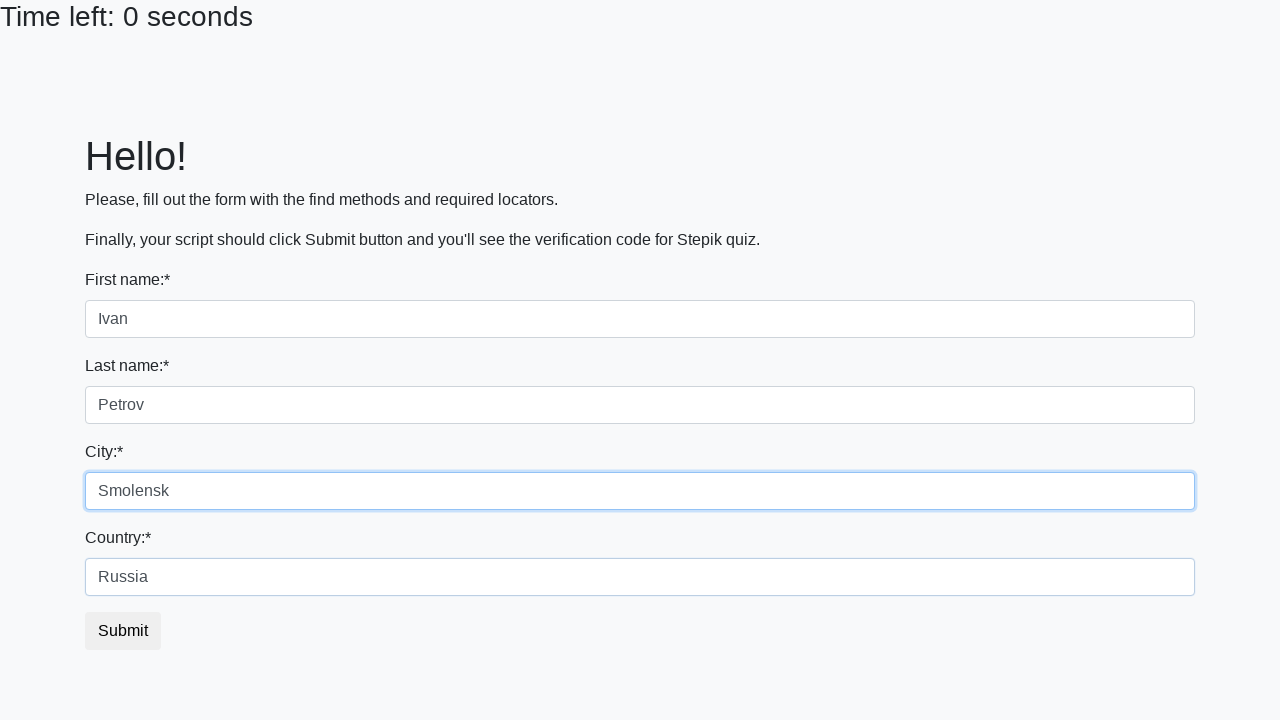

Clicked submit button to submit the form at (123, 631) on button.btn
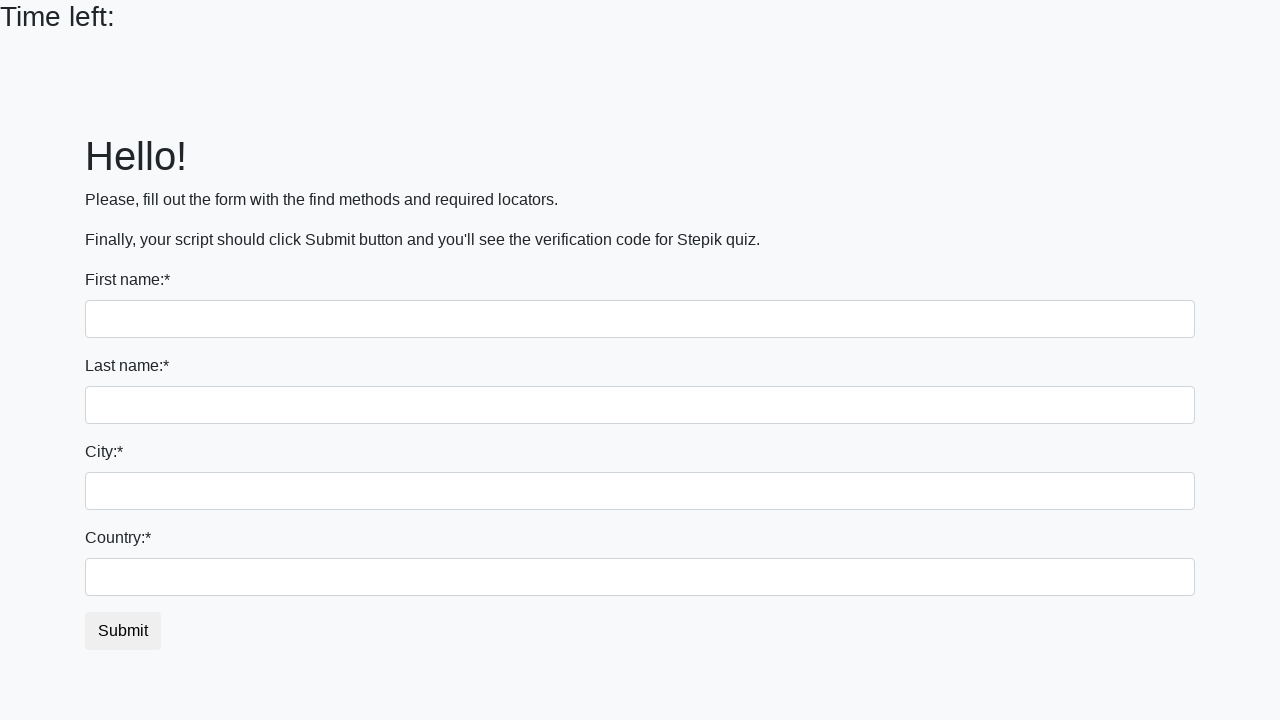

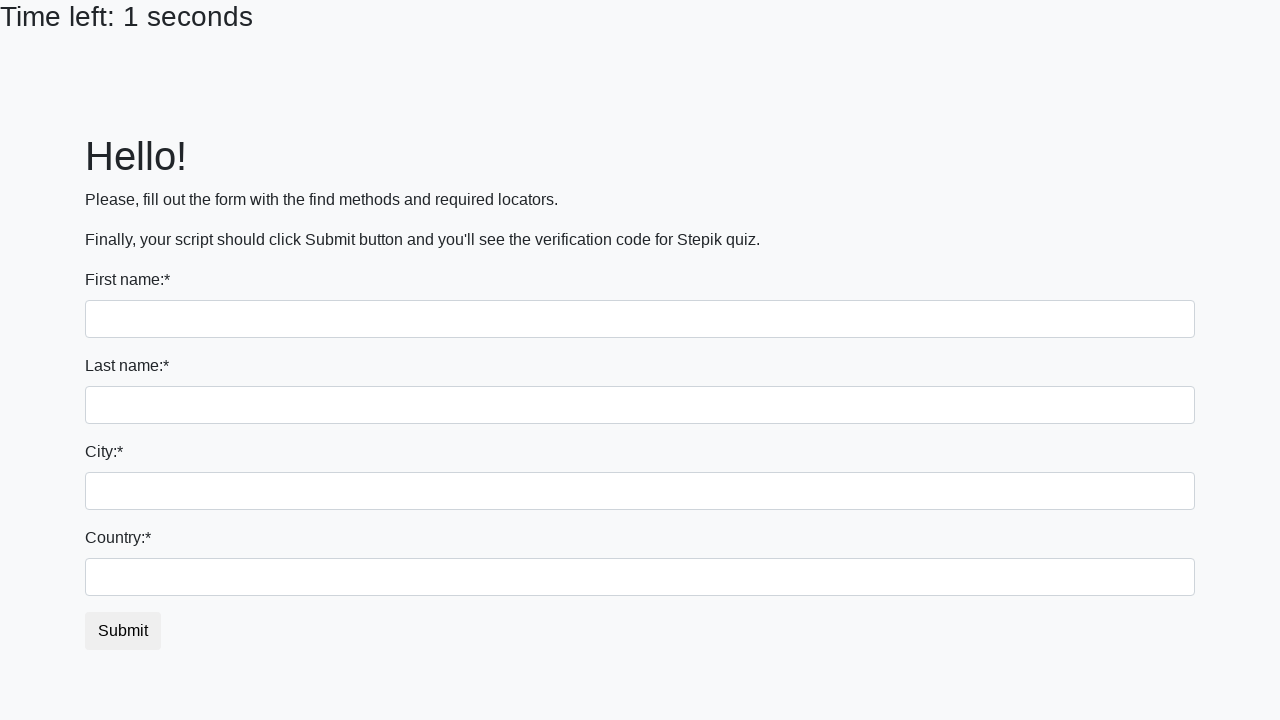